Tests switching between All, Active, and Completed filters

Starting URL: https://demo.playwright.dev/todomvc

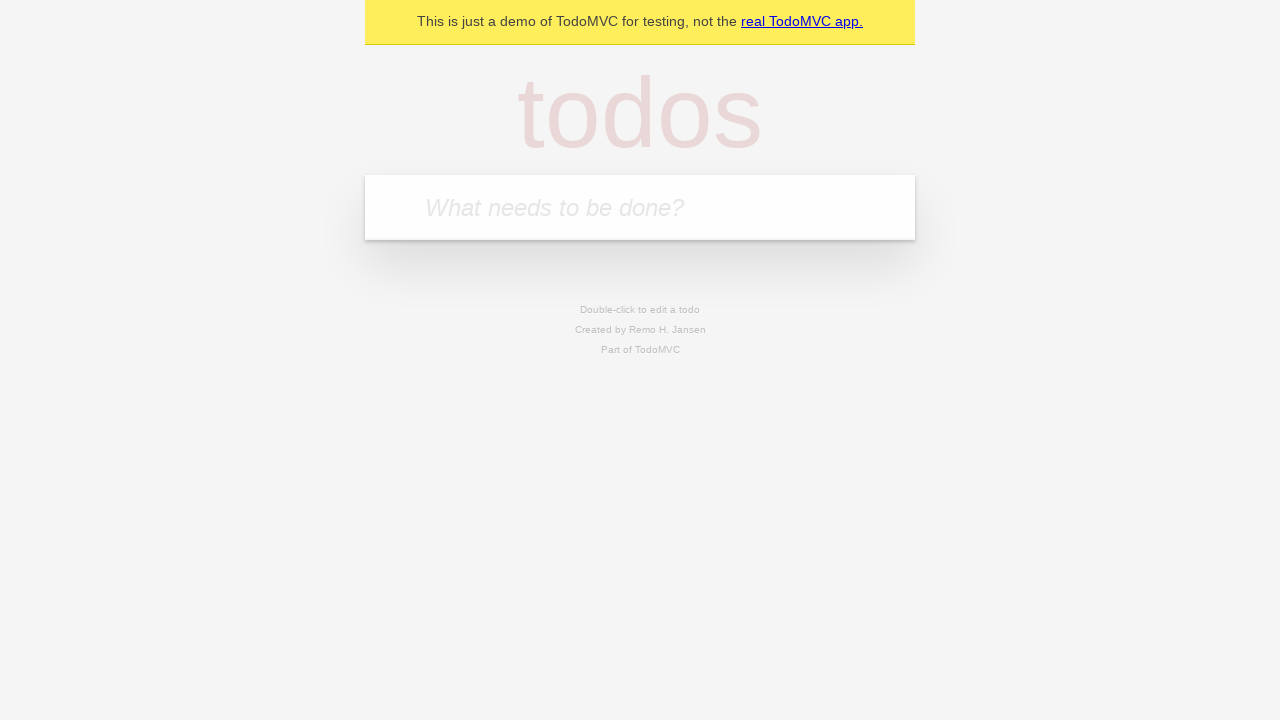

Filled todo input field with 'buy some cheese' on internal:attr=[placeholder="What needs to be done?"i]
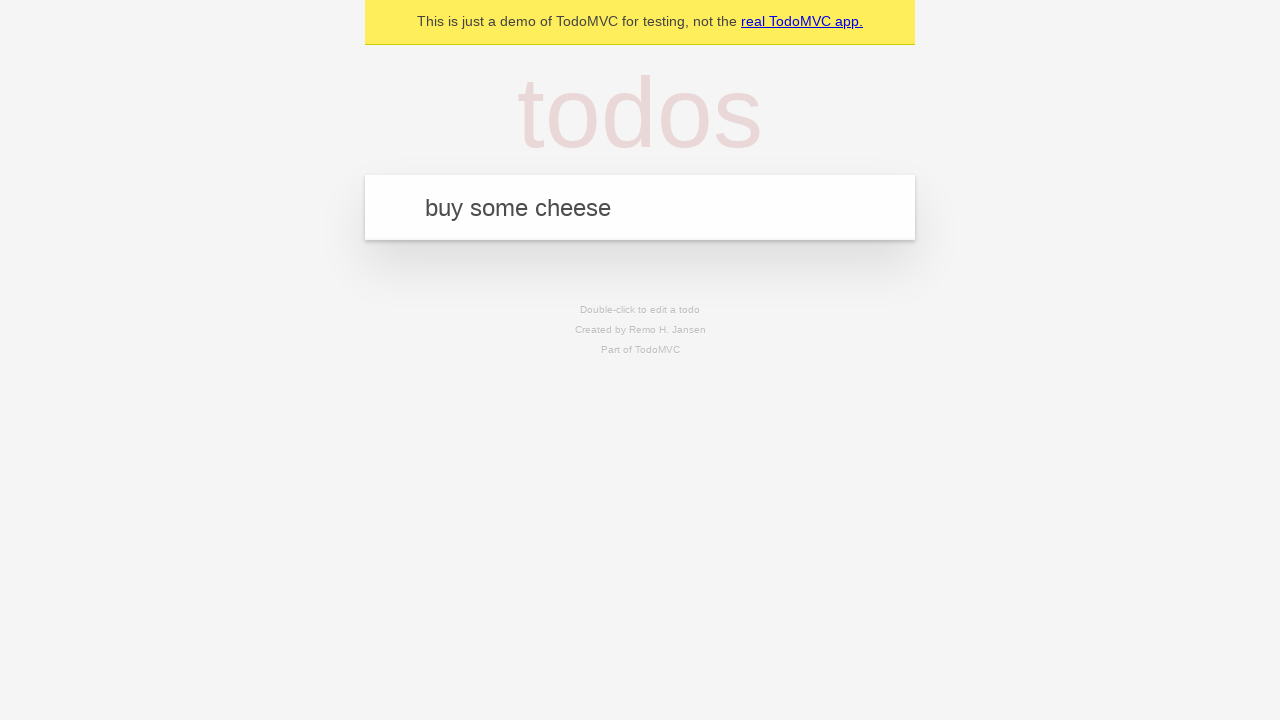

Pressed Enter to add 'buy some cheese' to the todo list on internal:attr=[placeholder="What needs to be done?"i]
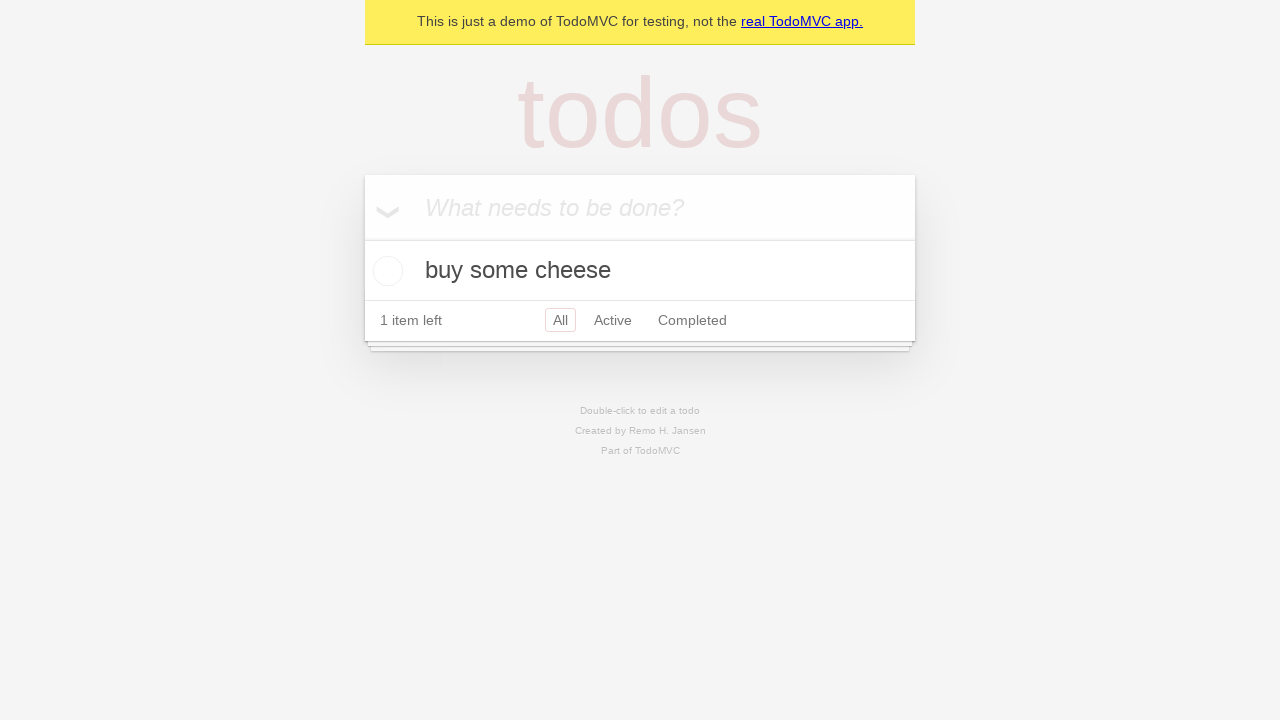

Filled todo input field with 'feed the cat' on internal:attr=[placeholder="What needs to be done?"i]
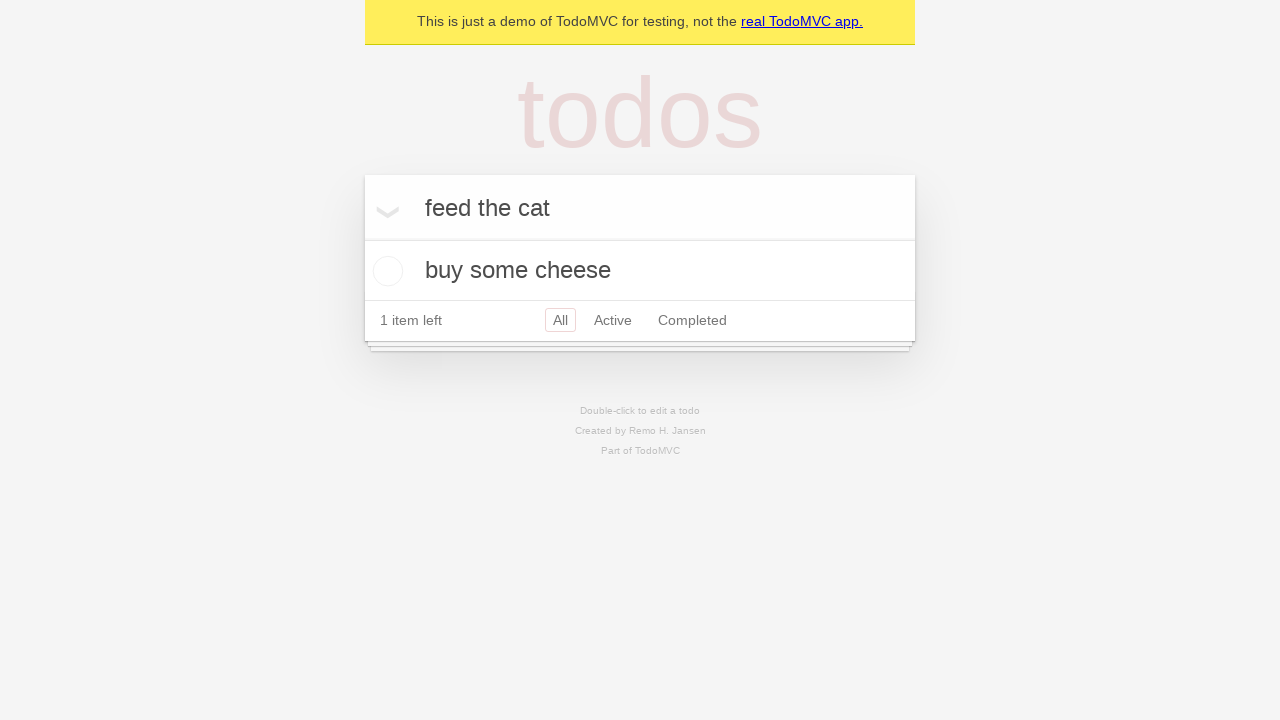

Pressed Enter to add 'feed the cat' to the todo list on internal:attr=[placeholder="What needs to be done?"i]
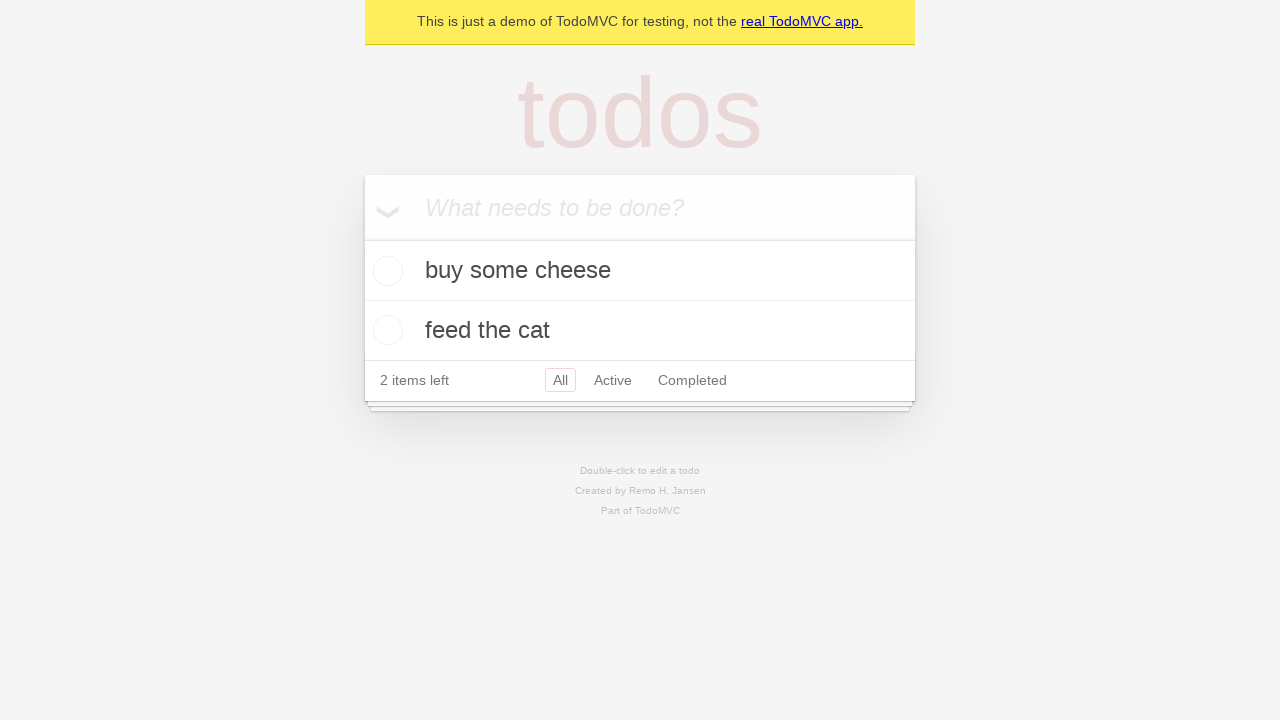

Filled todo input field with 'book a doctors appointment' on internal:attr=[placeholder="What needs to be done?"i]
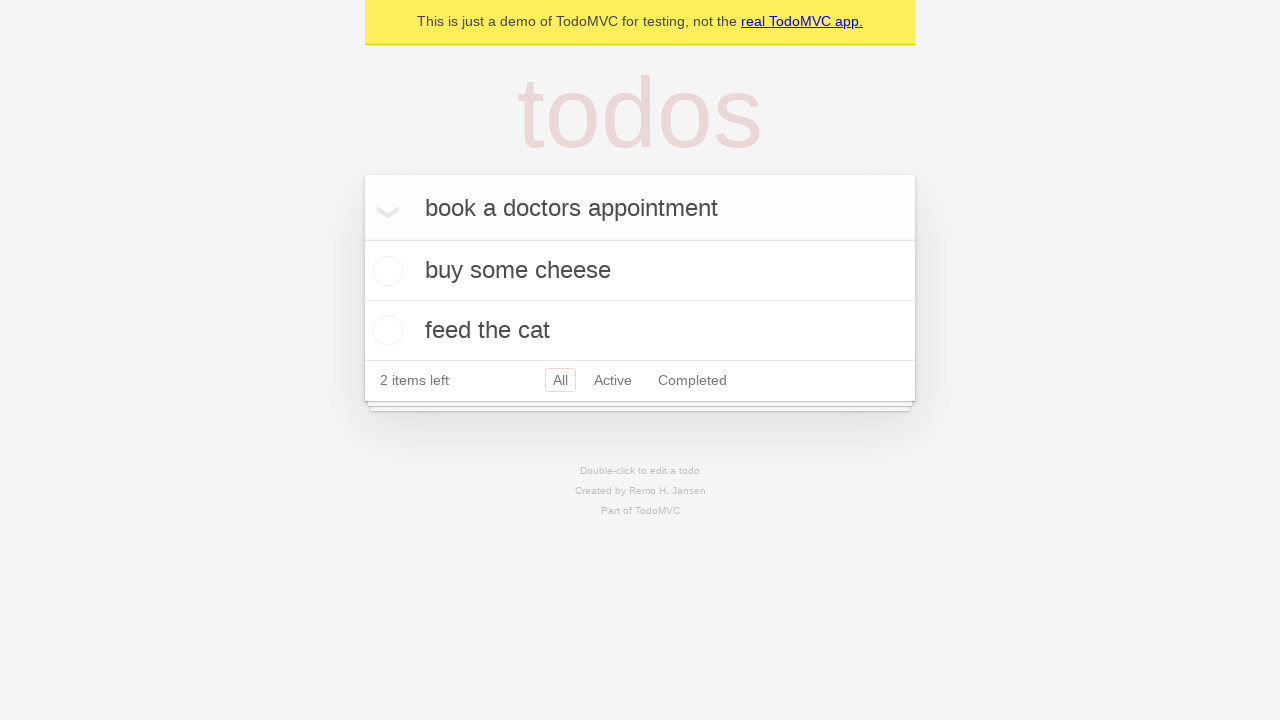

Pressed Enter to add 'book a doctors appointment' to the todo list on internal:attr=[placeholder="What needs to be done?"i]
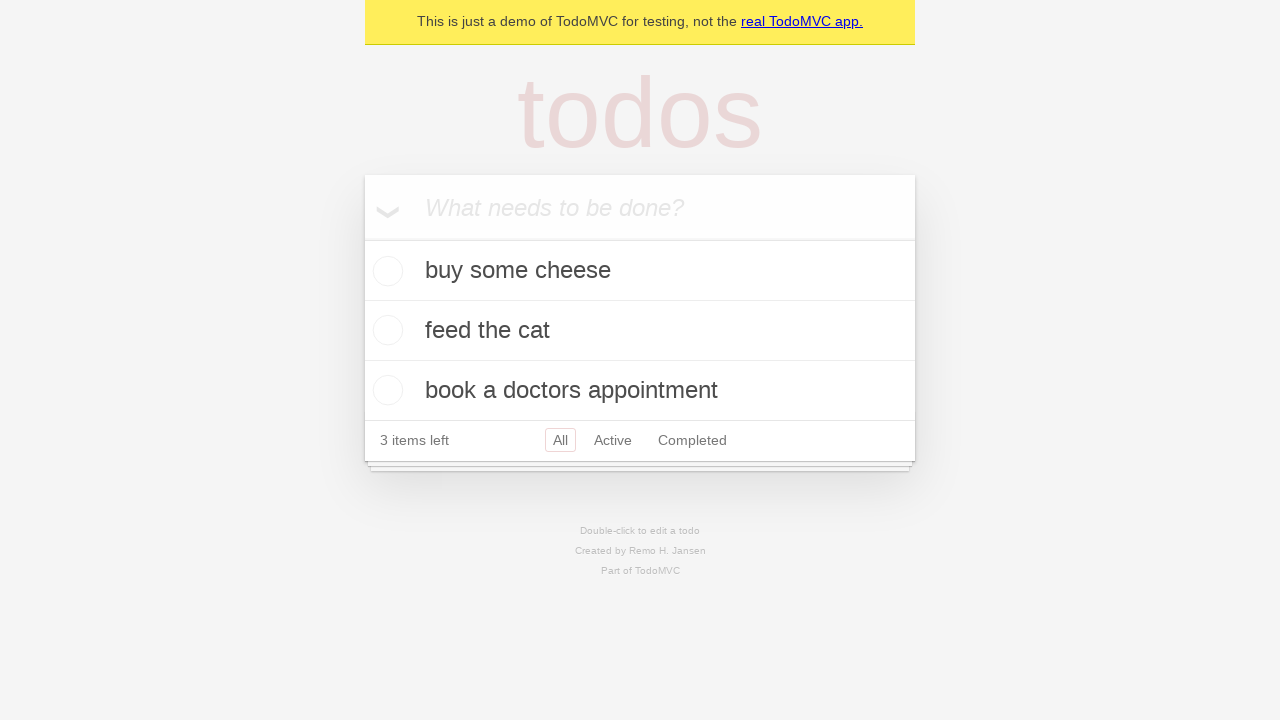

Checked the second todo item checkbox at (385, 330) on [data-testid='todo-item'] >> nth=1 >> internal:role=checkbox
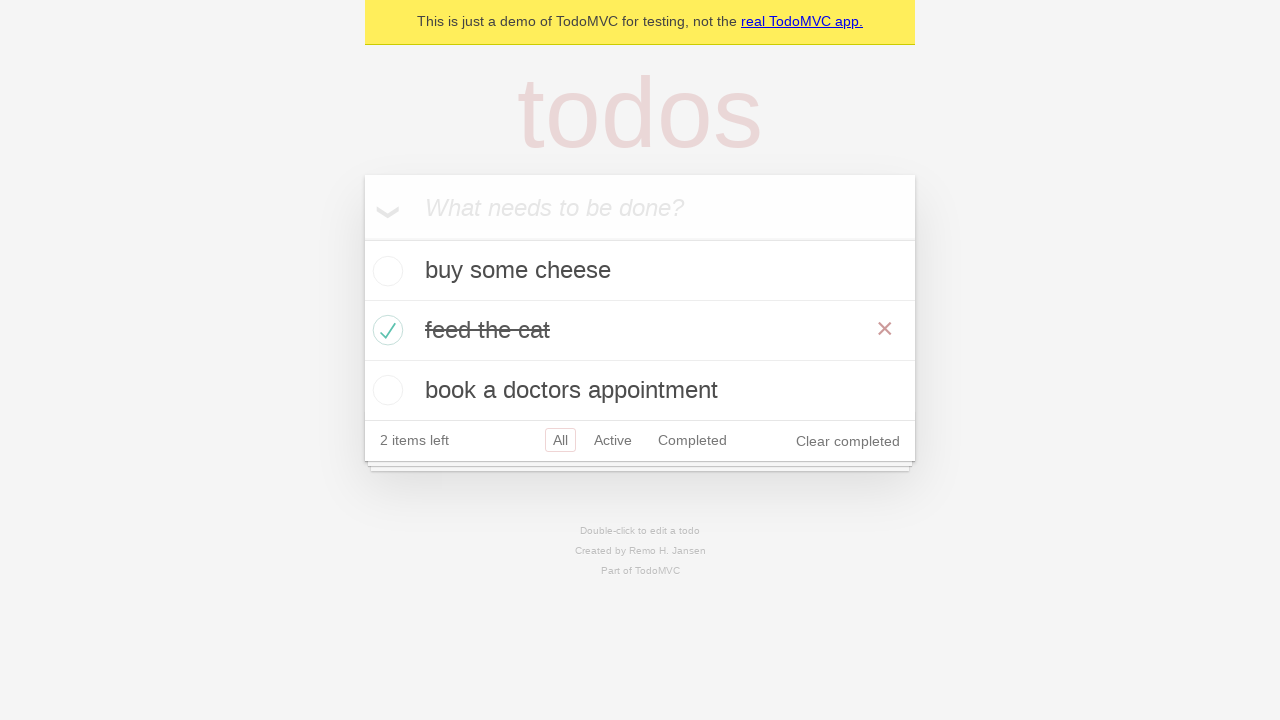

Clicked Active filter to show only active todos at (613, 440) on internal:role=link[name="Active"i]
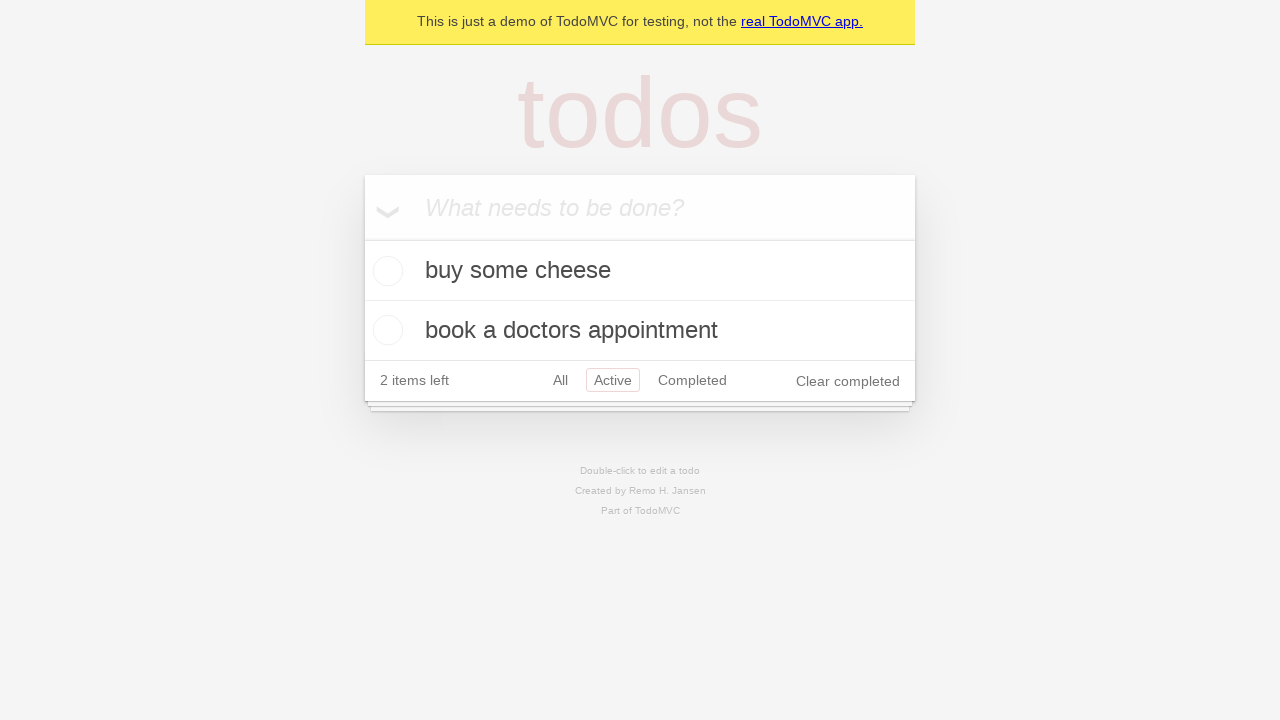

Clicked Completed filter to show only completed todos at (692, 380) on internal:role=link[name="Completed"i]
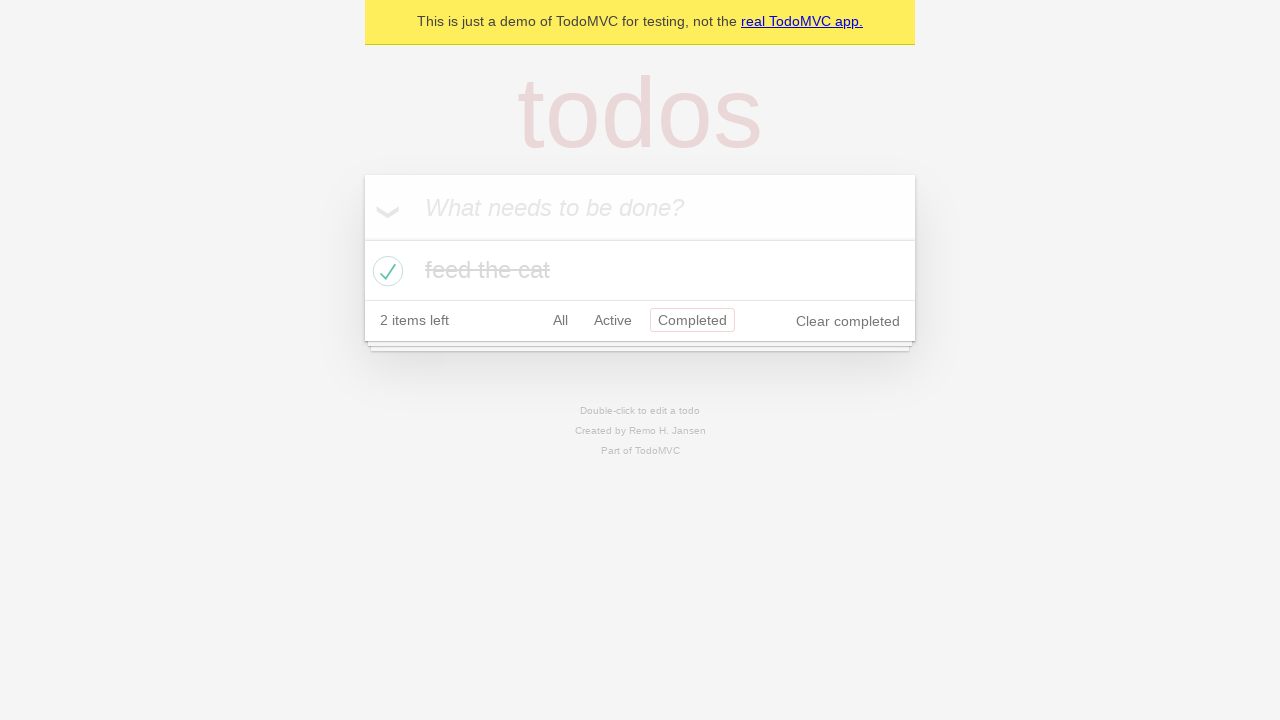

Clicked All filter to display all items at (560, 320) on internal:role=link[name="All"i]
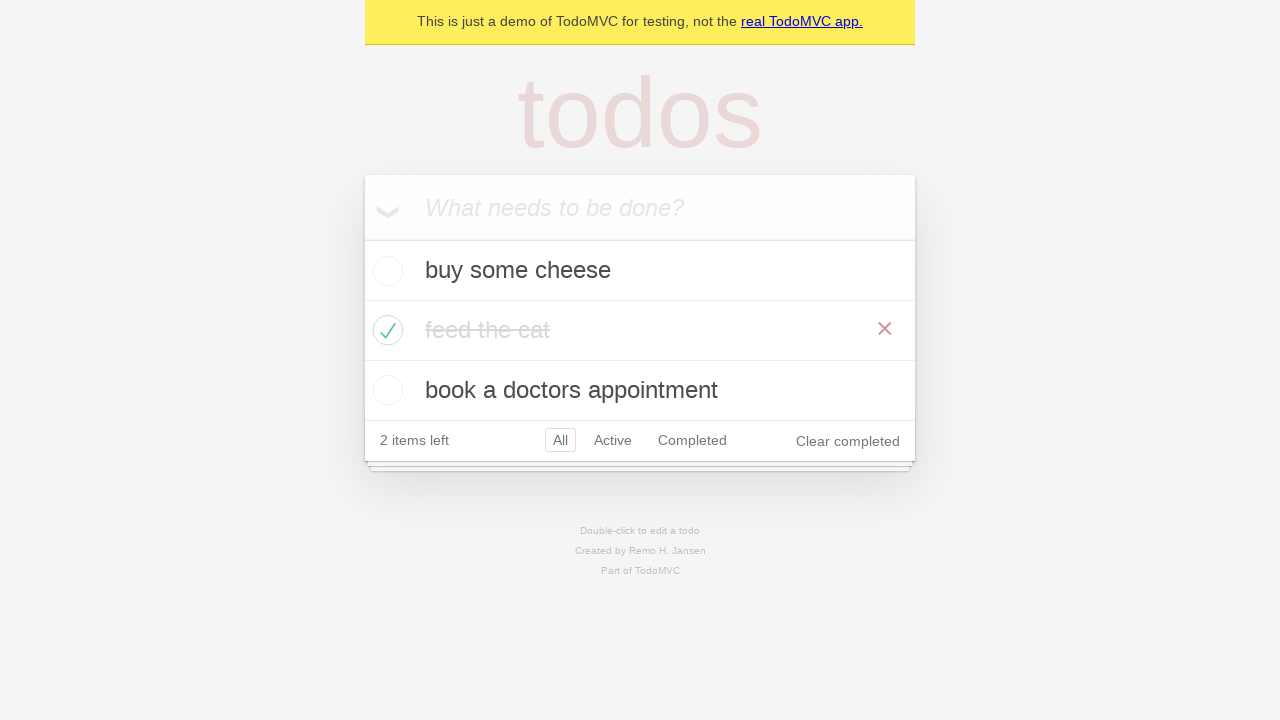

All todo items are now visible on the page
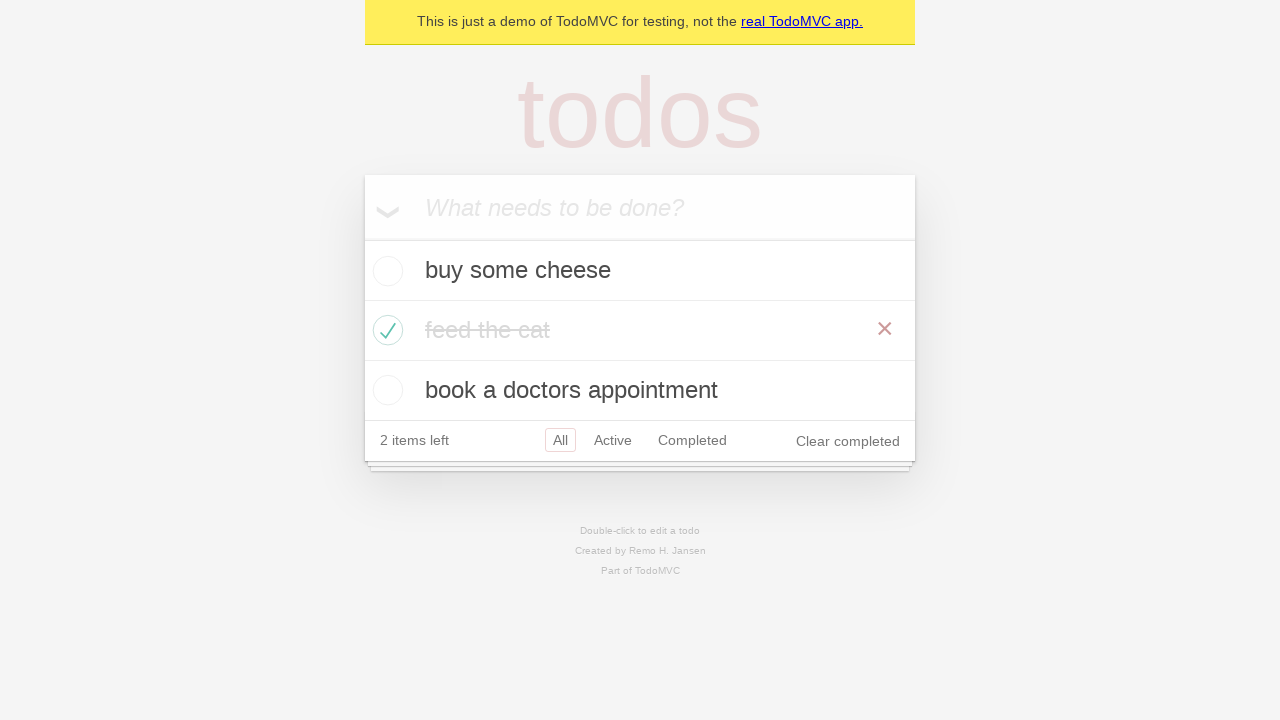

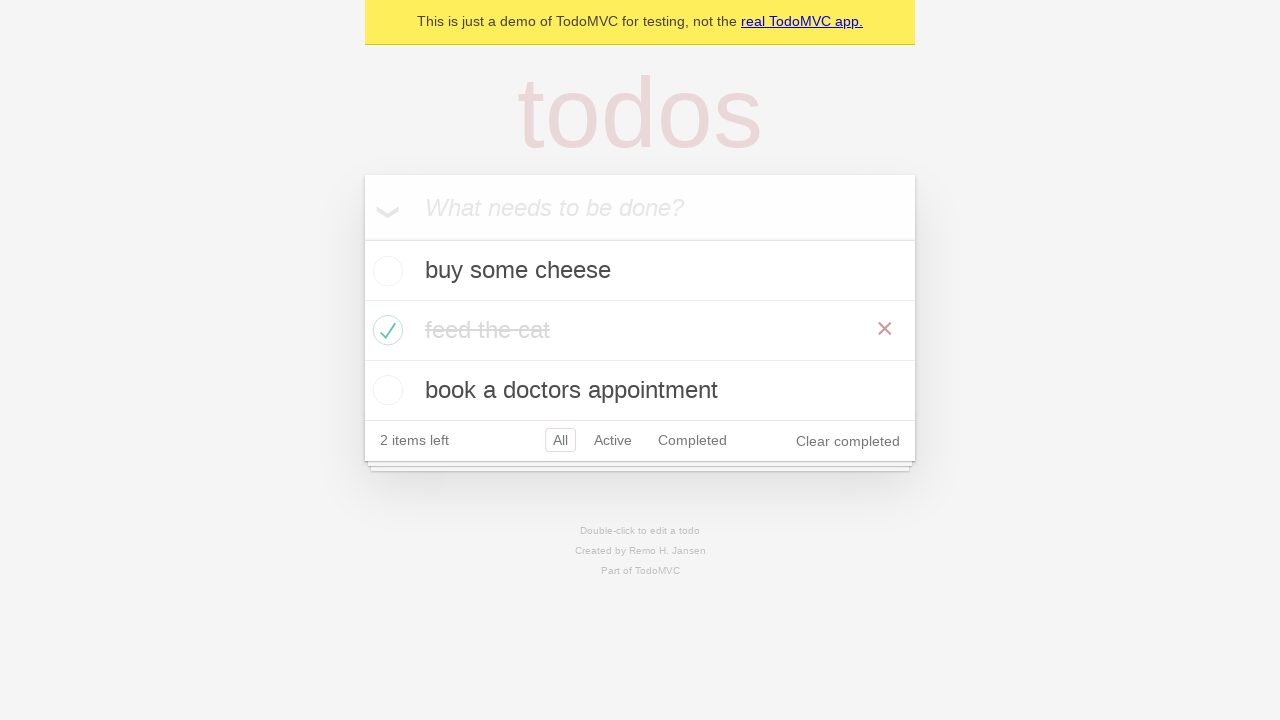